Navigates to a Khan Academy user profile page and waits for the profile statistics table to load, verifying the page content is displayed.

Starting URL: https://www.khanacademy.org/profile/JohnBampton/

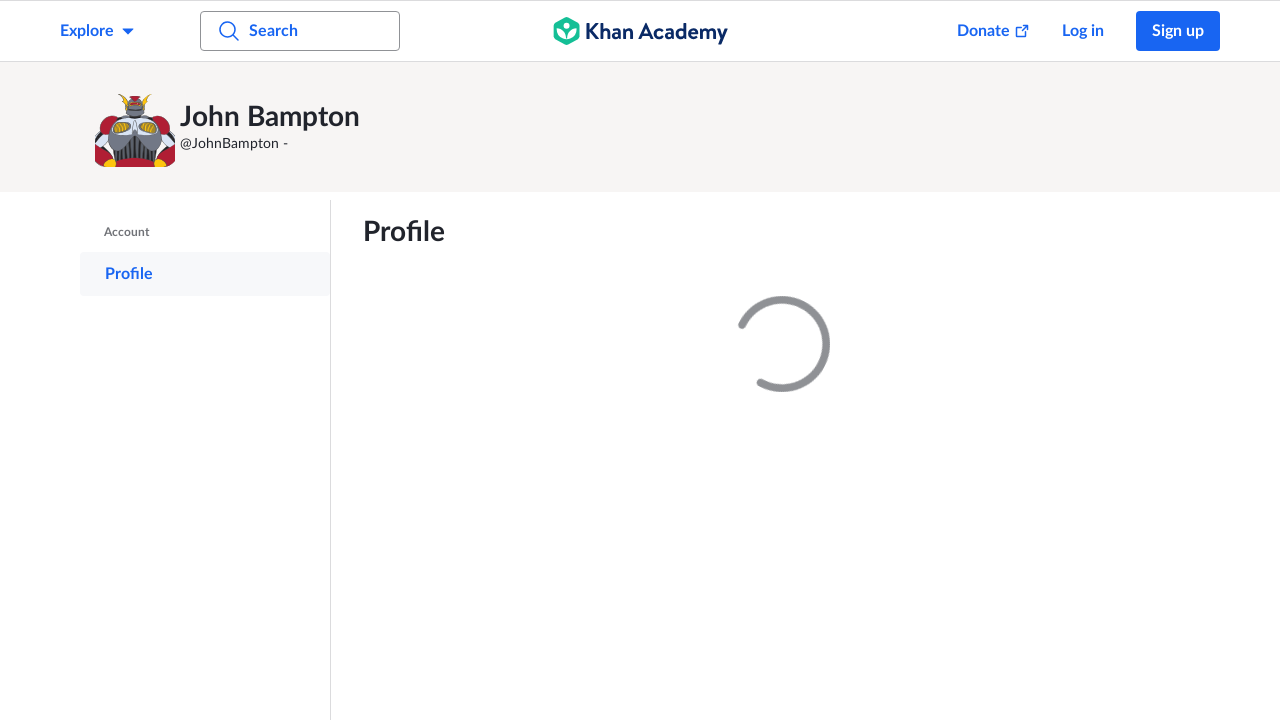

Waited for profile statistics table to load on Khan Academy profile page
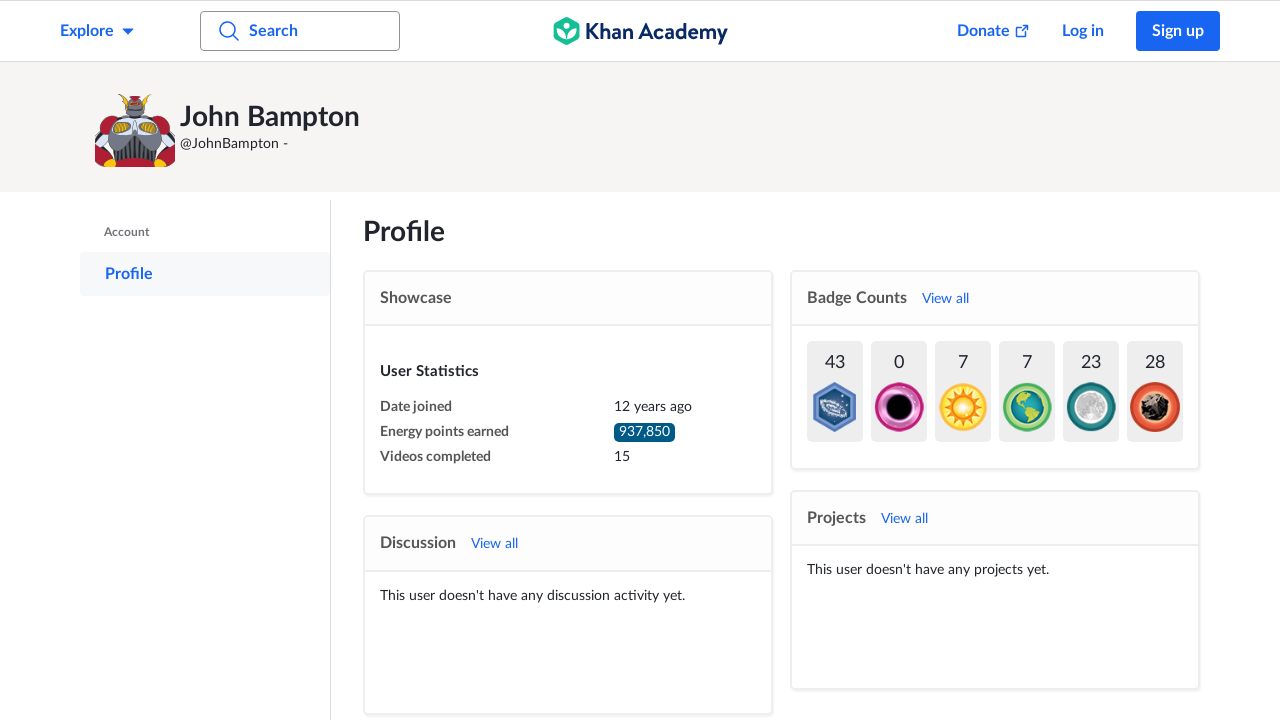

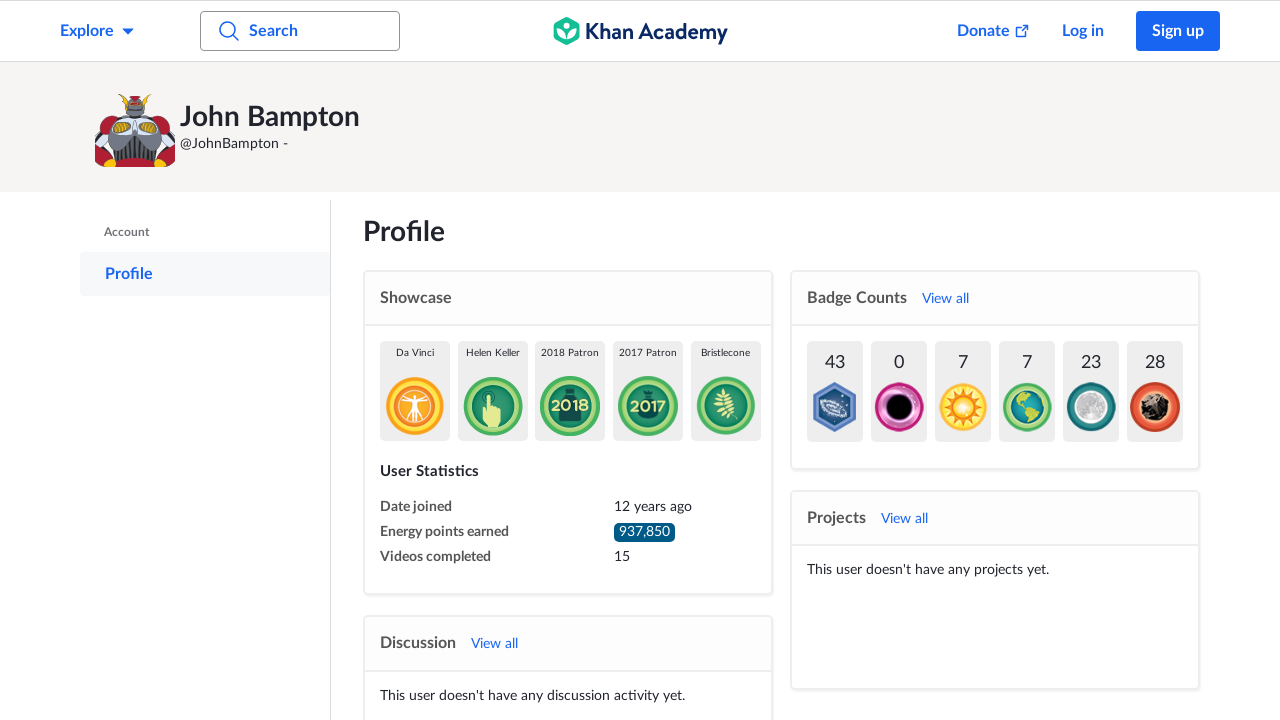